Navigates to YouTube homepage, finds a link on the page, clicks it, and navigates back to verify link interaction works

Starting URL: https://www.youtube.com/

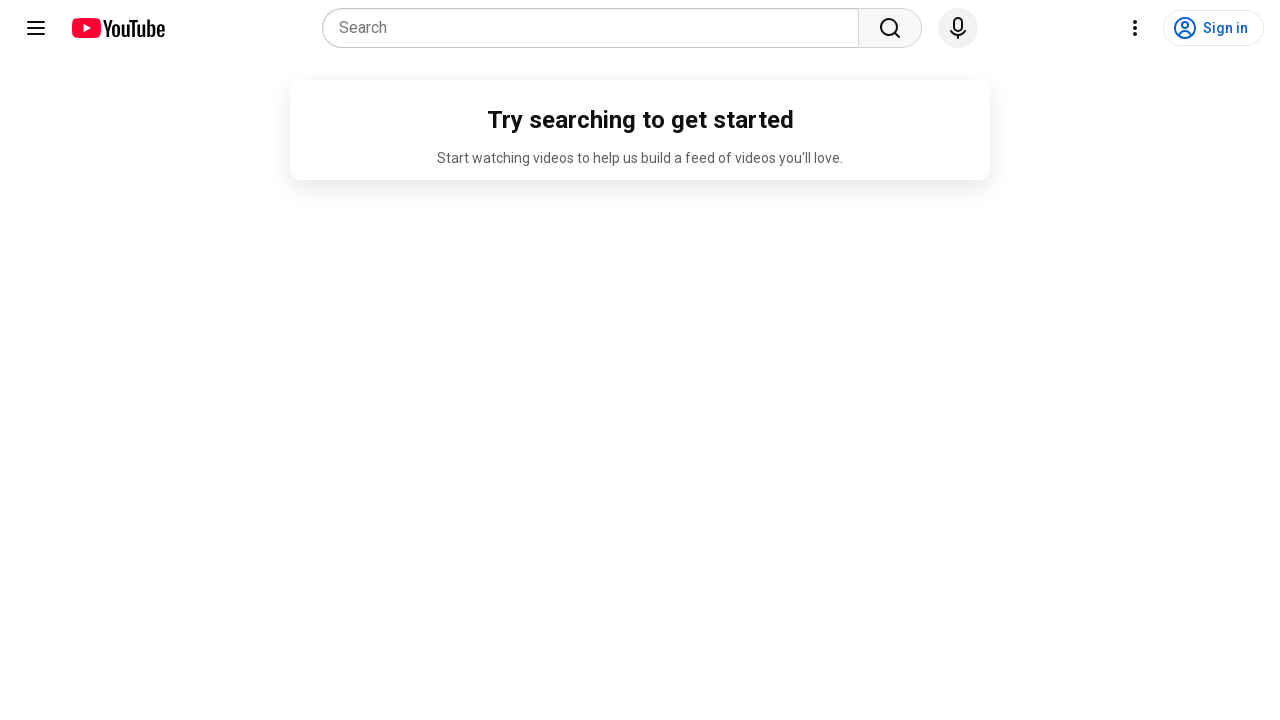

YouTube homepage loaded (domcontentloaded state)
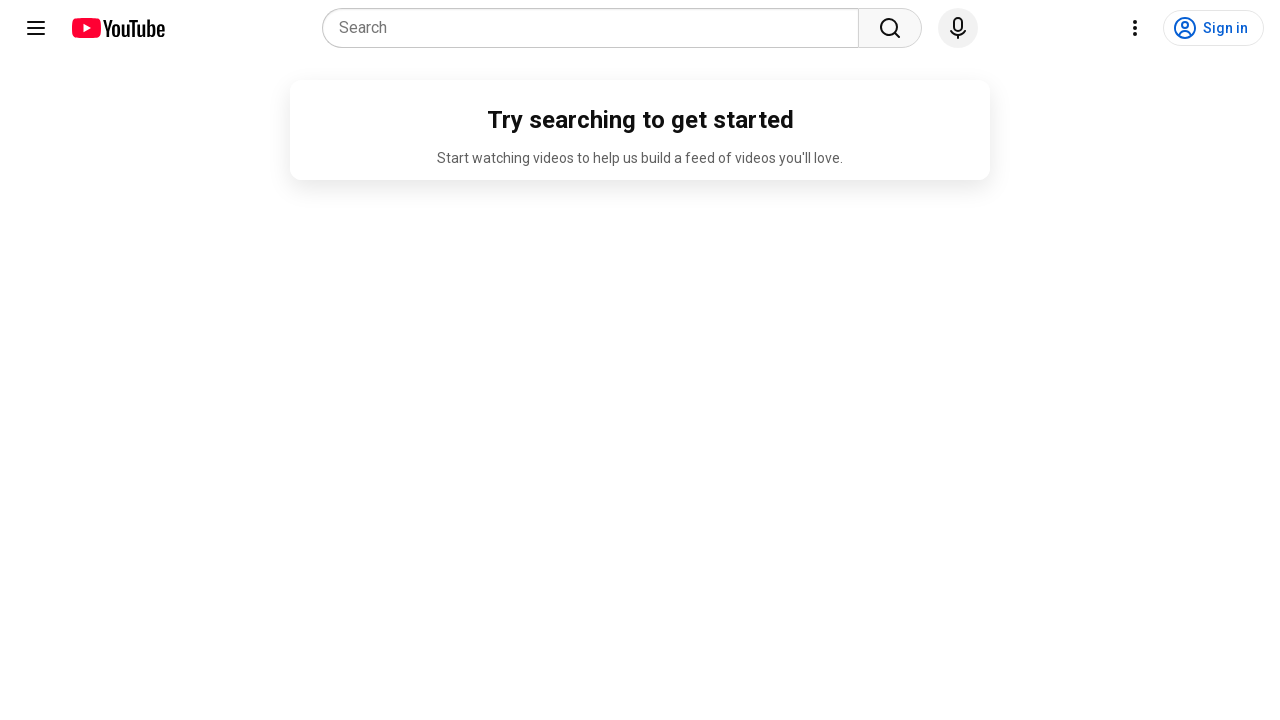

Links found on YouTube homepage
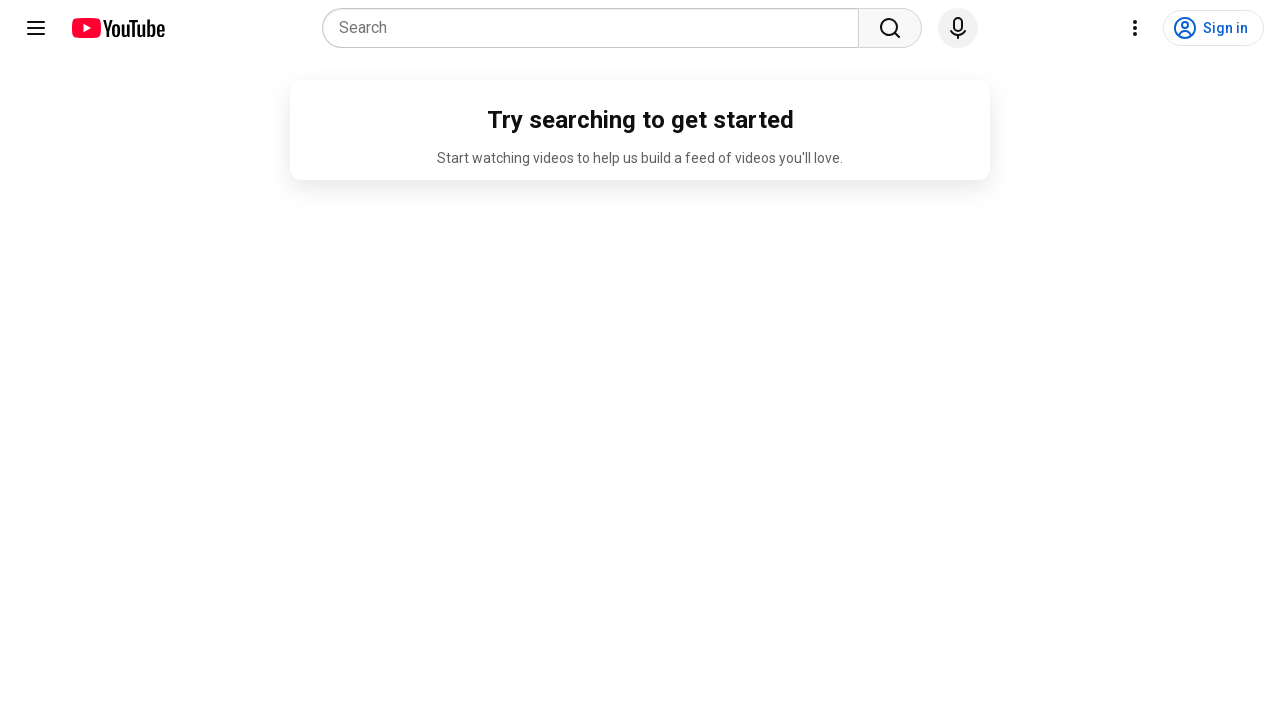

Clicked first link on YouTube homepage at (118, 28) on a >> nth=0
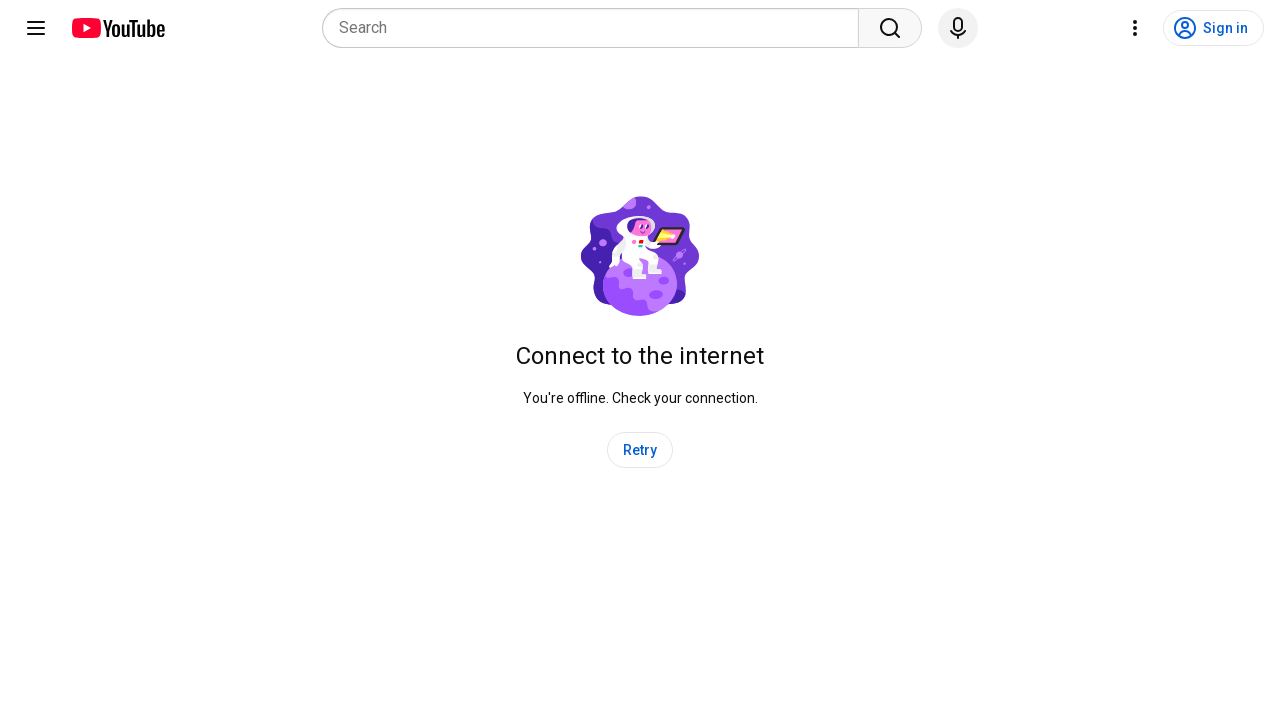

Navigated back to YouTube homepage
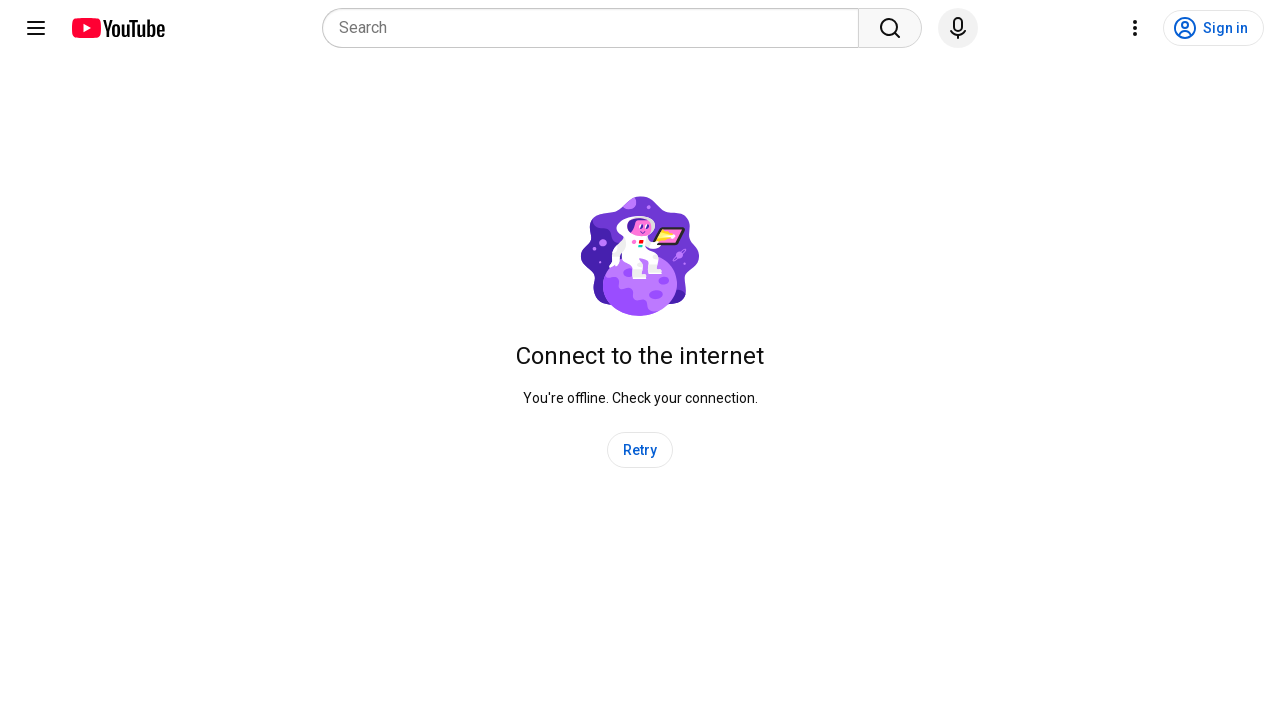

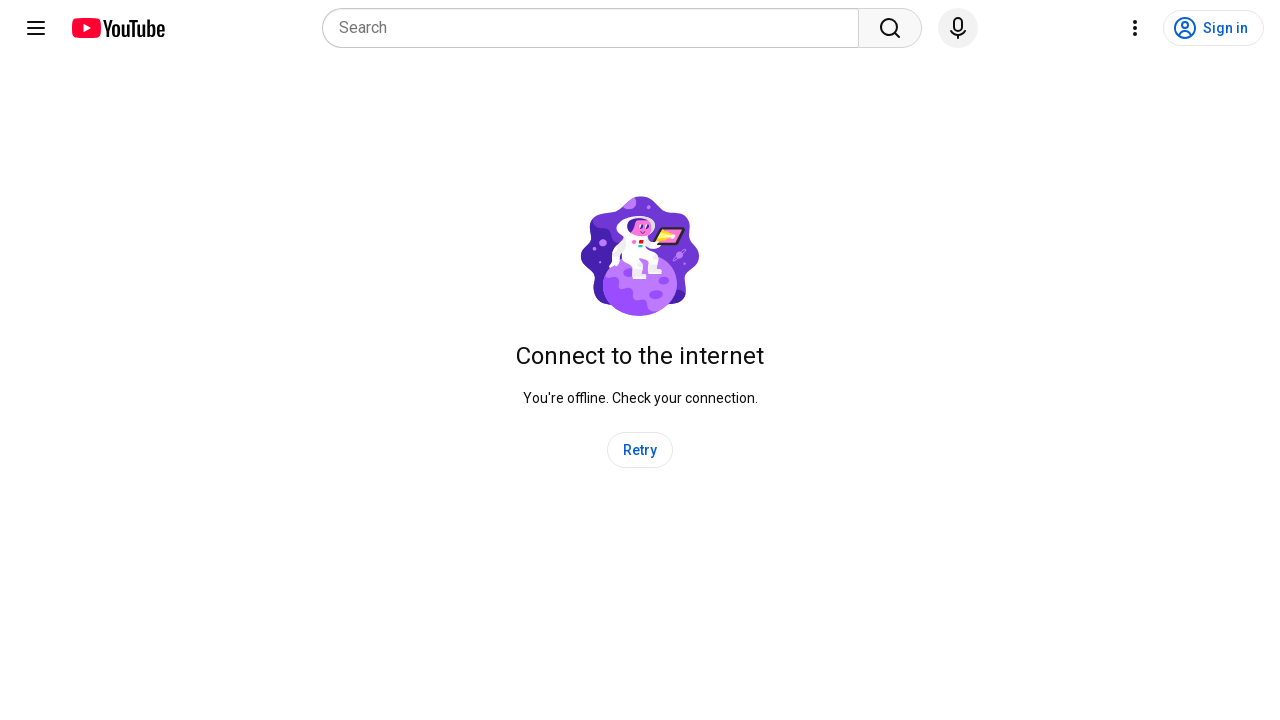